Tests registration form with short password to verify minimum password length validation

Starting URL: https://myslt.slt.lk/

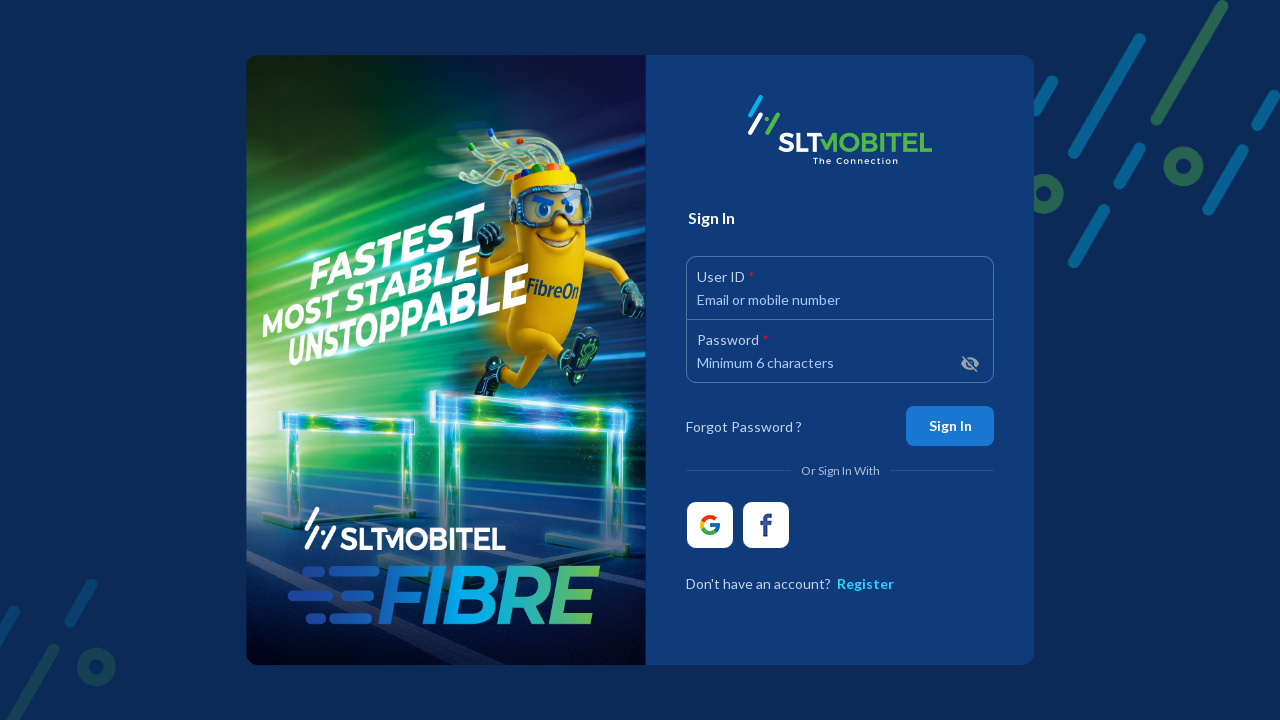

Clicked the Register link at (866, 592) on #root > div > div.formView > div.form.d-block.m-auto.login-form > div.register-c
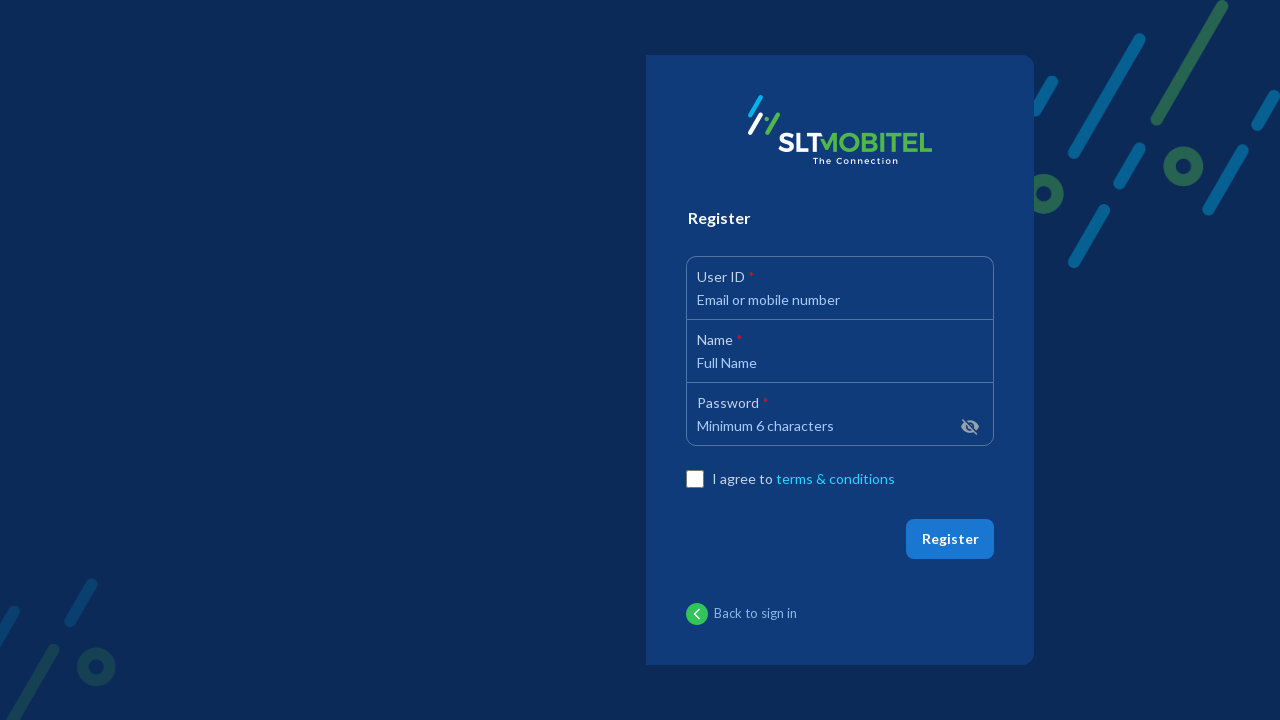

Filled phone number field with '0756789012' on #root > div > div.formView > div:nth-child(2) > div > div.input-group > div:nth-
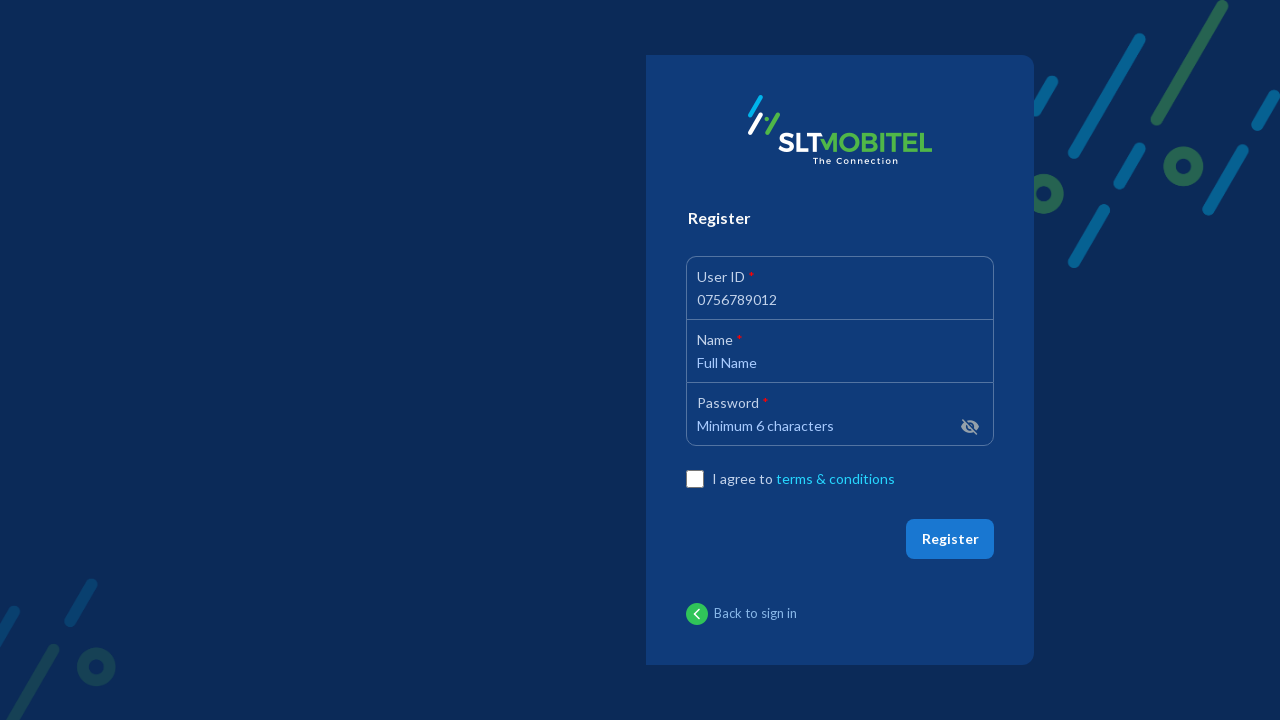

Filled password field with short password 'T' on #root > div > div.formView > div:nth-child(2) > div > div.input-group > div:nth-
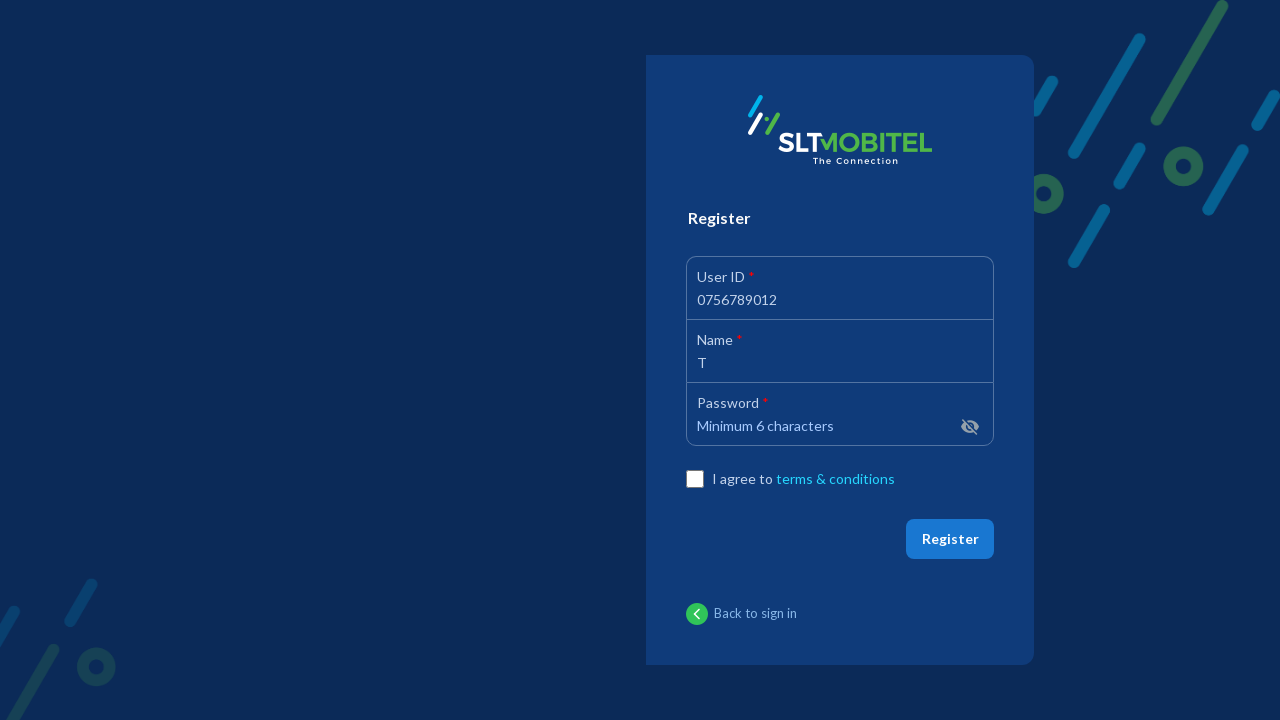

Filled OTP field with '9971' on #root > div > div.formView > div:nth-child(2) > div > div.input-group > div:nth-
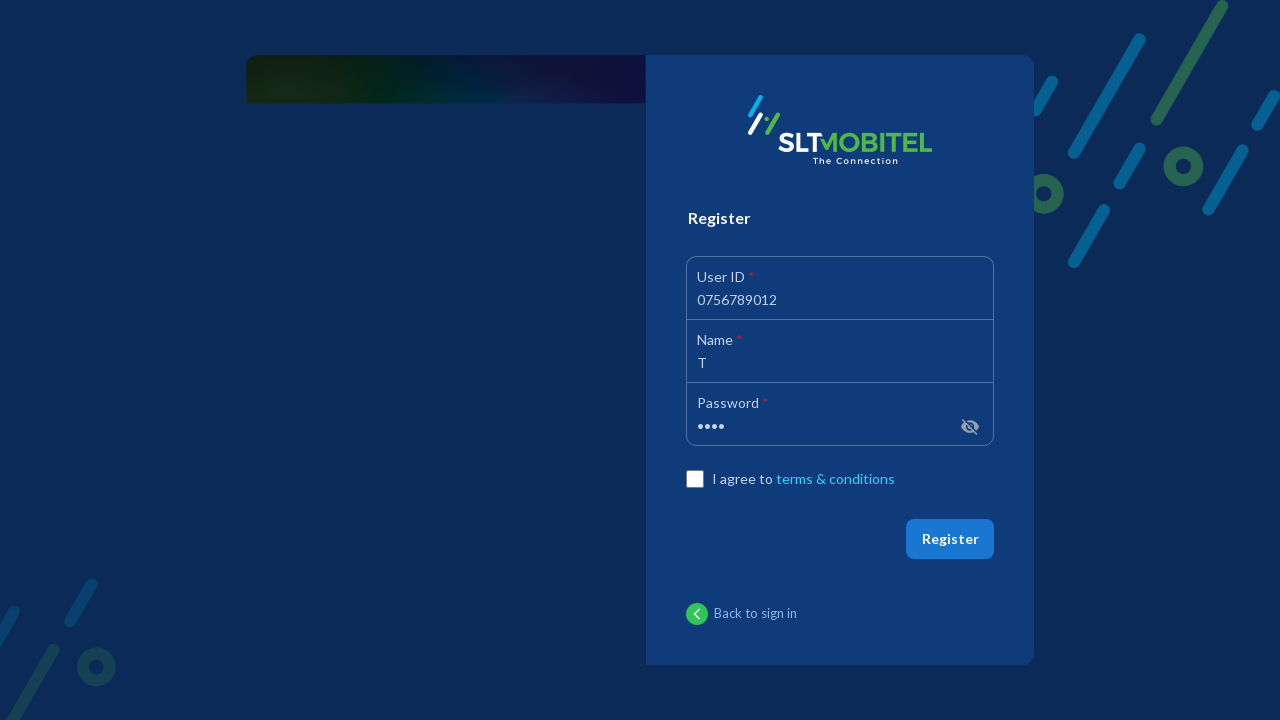

Clicked the terms and conditions checkbox at (695, 479) on #sign
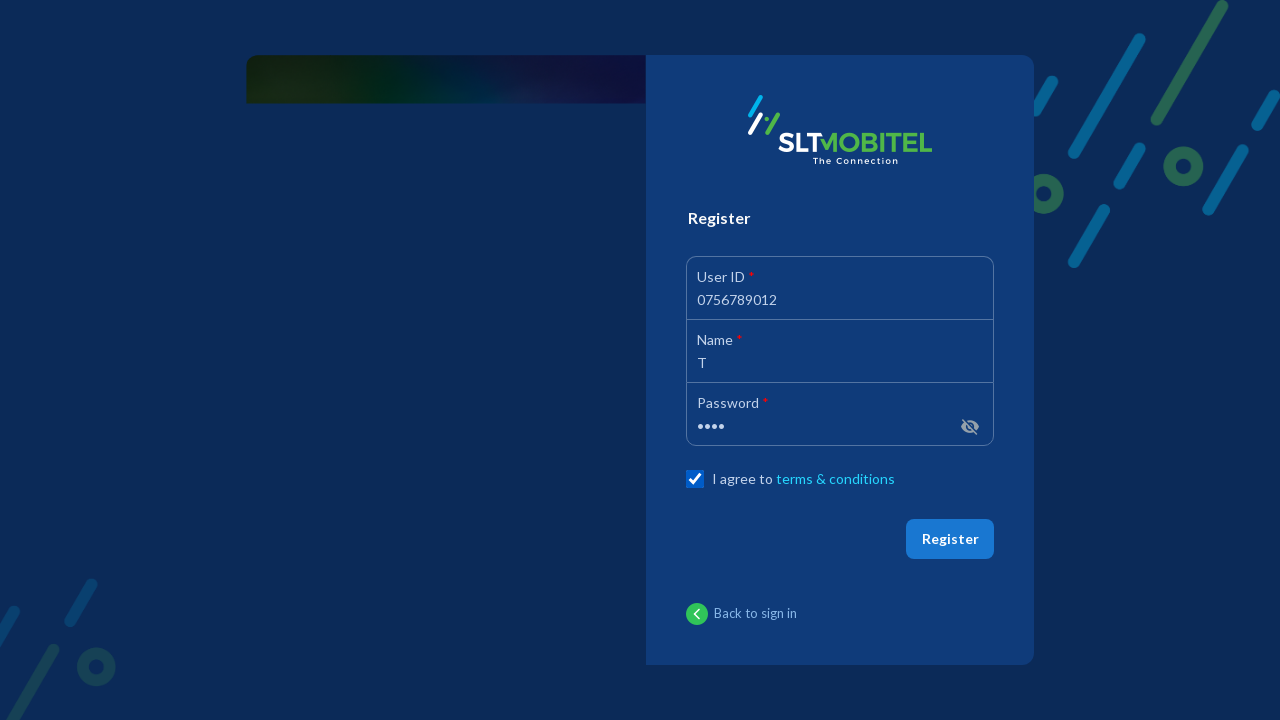

Clicked the Register button at (950, 539) on #root > div > div.formView > div:nth-child(2) > div > div.mt-4.clearfix > button
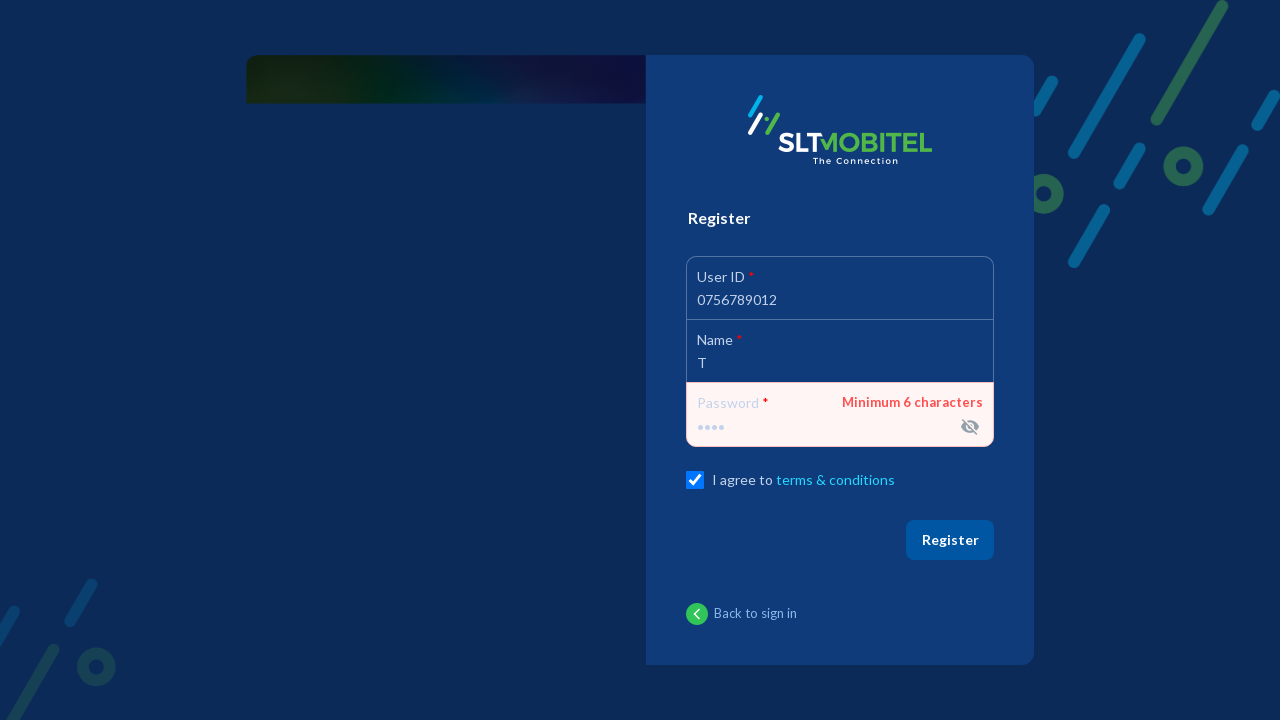

Password validation error message appeared
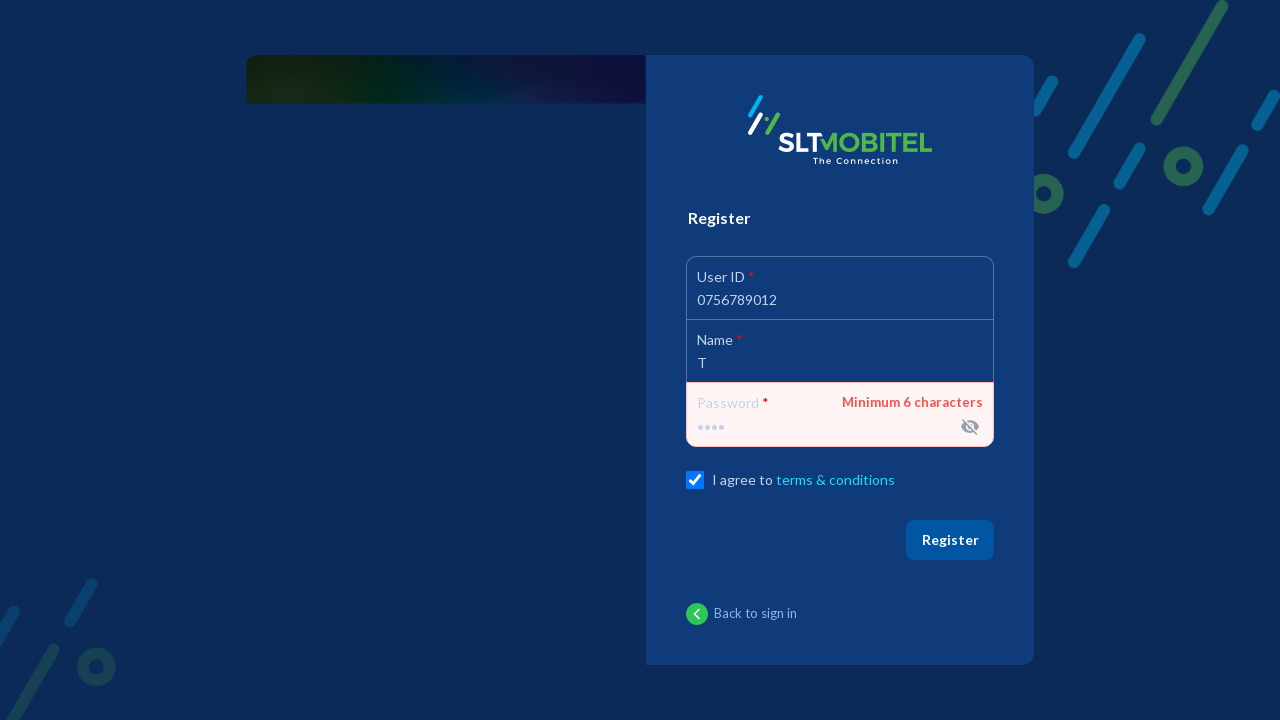

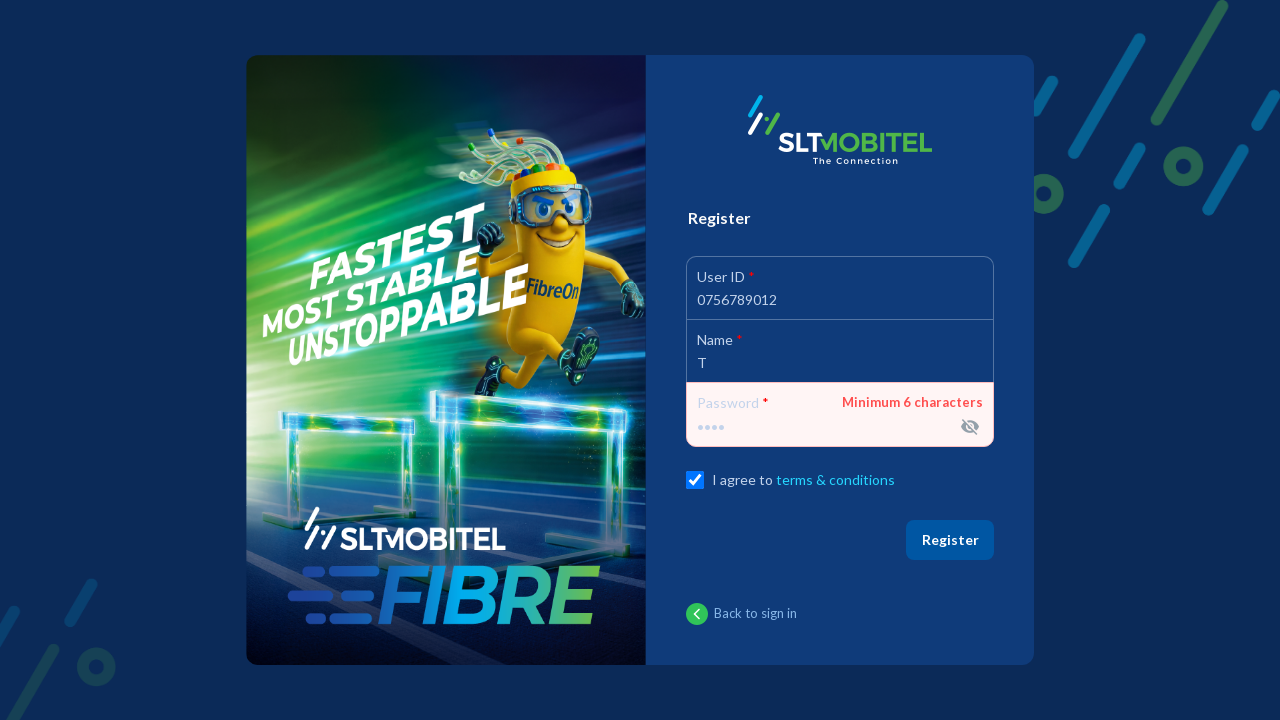